Tests dynamic controls including checkbox toggling, enable/disable buttons, and text input functionality

Starting URL: https://the-internet.herokuapp.com

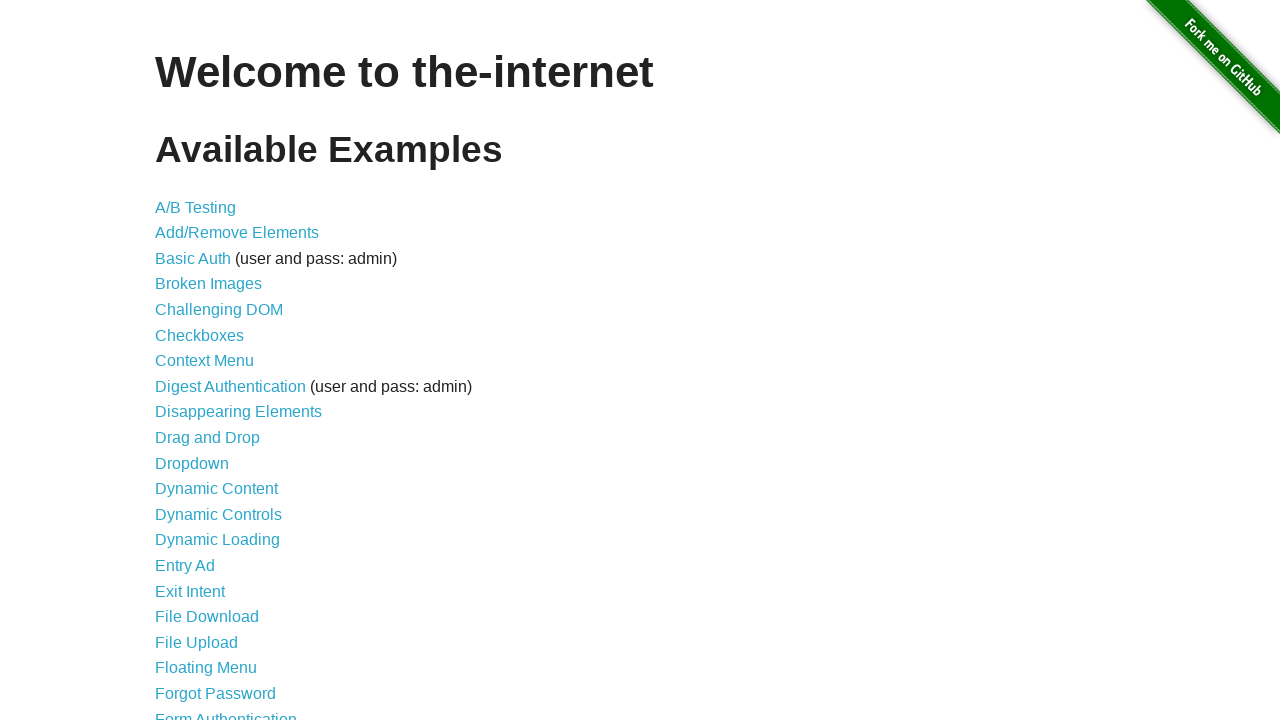

Clicked on Dynamic Controls link at (218, 514) on a[href='/dynamic_controls']
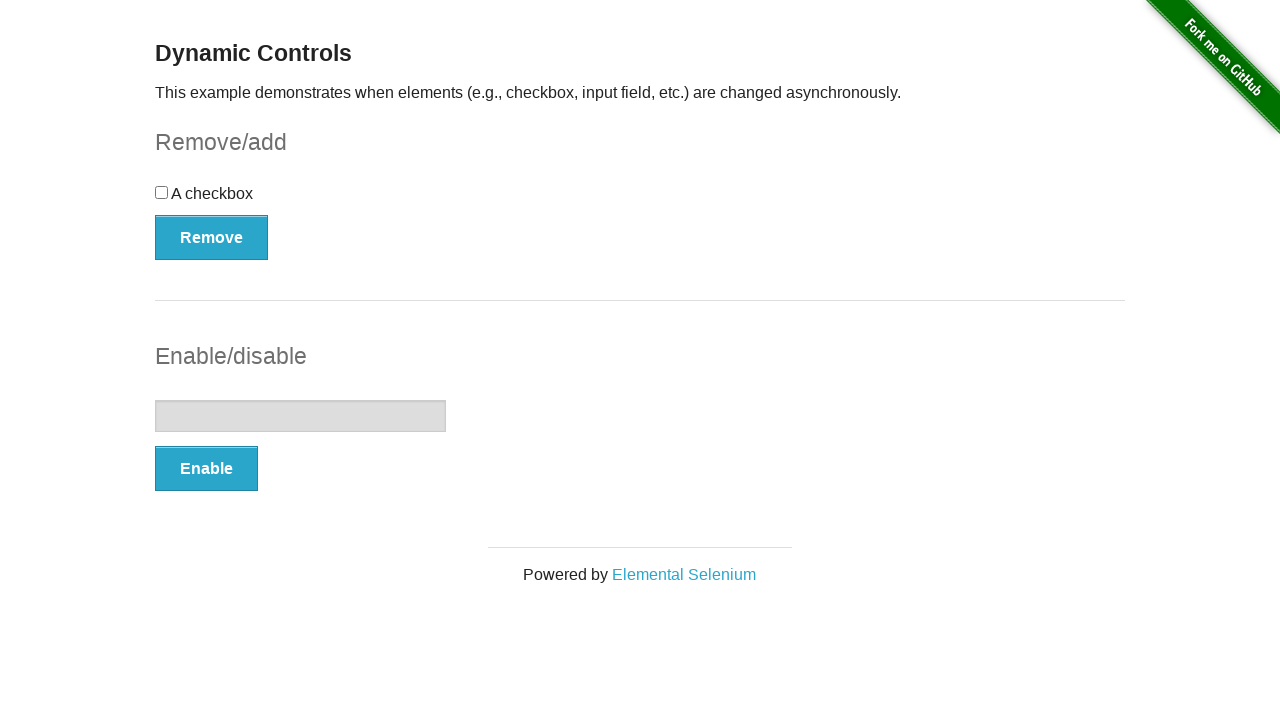

Clicked Remove button to remove checkbox at (212, 237) on button[onclick='swapCheckbox()']
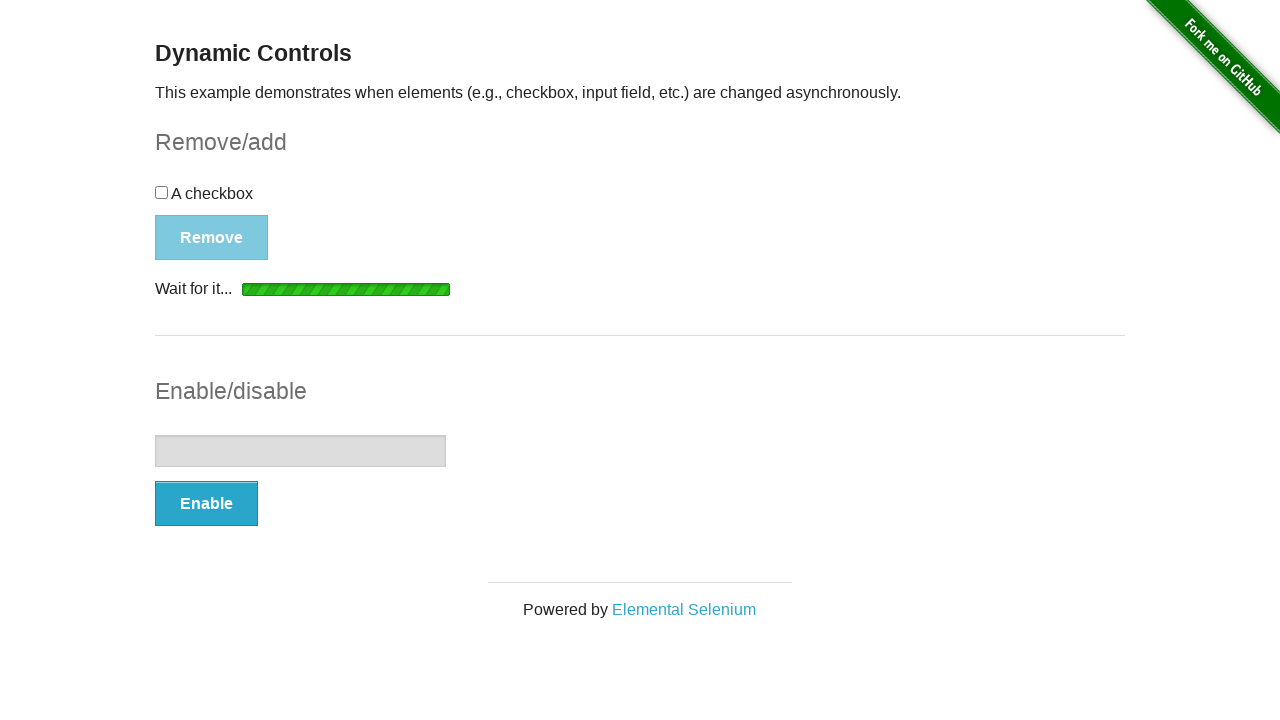

Checkbox appeared on the page
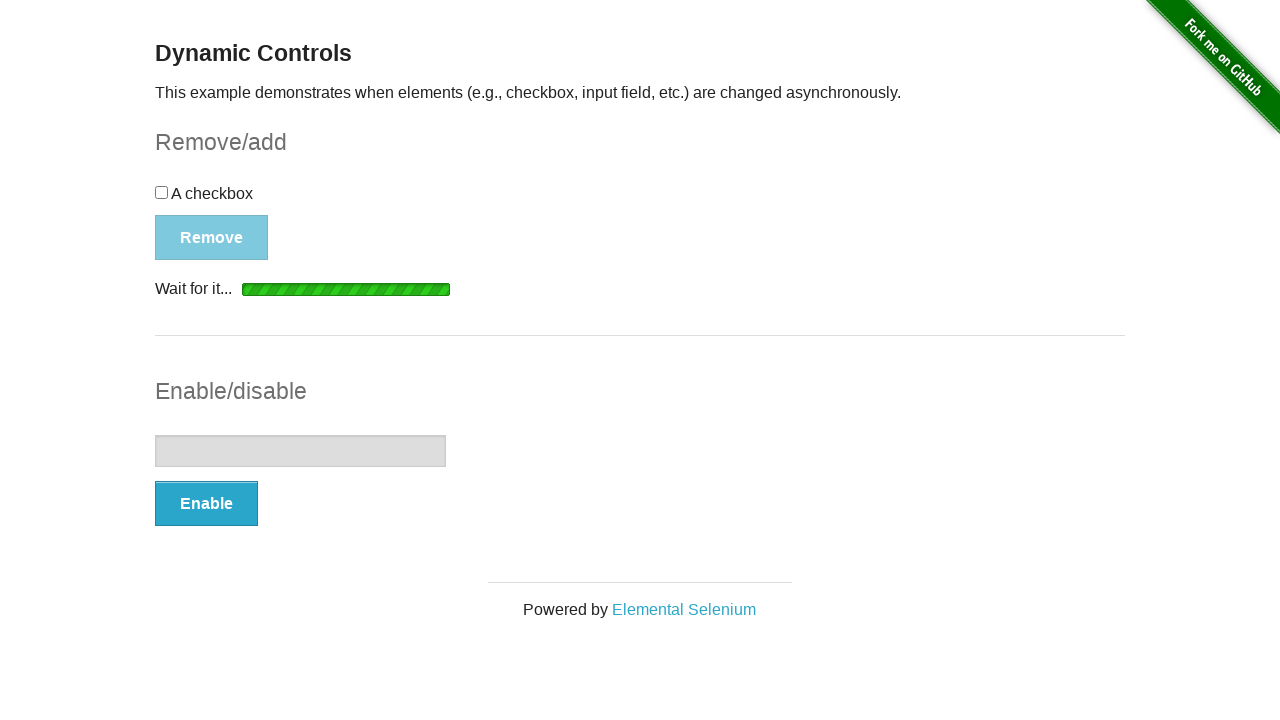

Clicked the checkbox to toggle it at (640, 200) on #checkbox
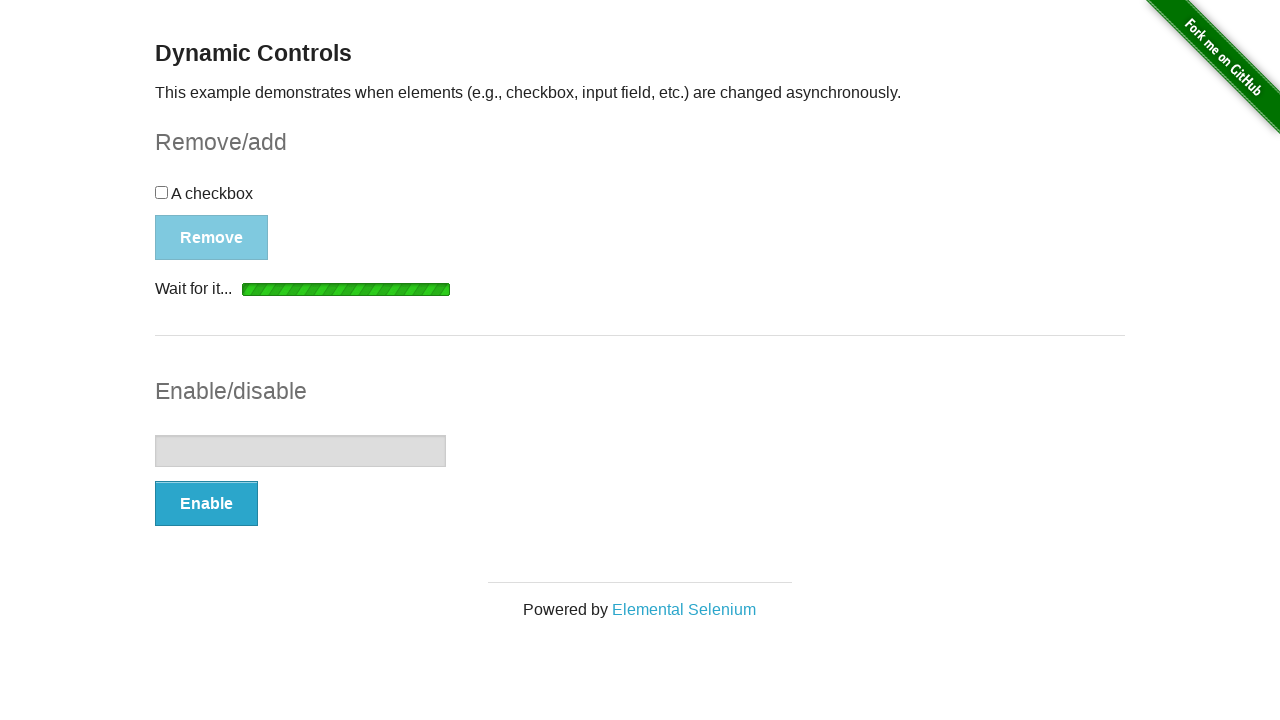

Clicked Remove button again to remove checkbox at (196, 208) on button[onclick='swapCheckbox()']
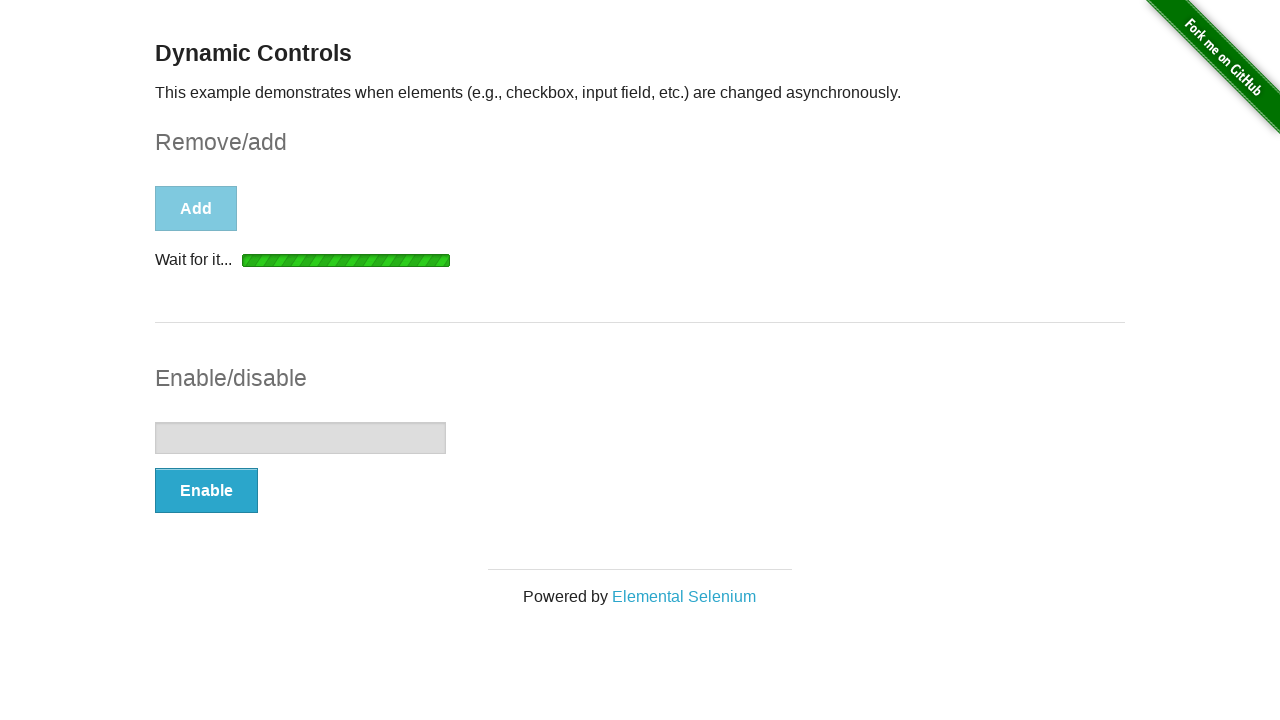

Enable button appeared on the page
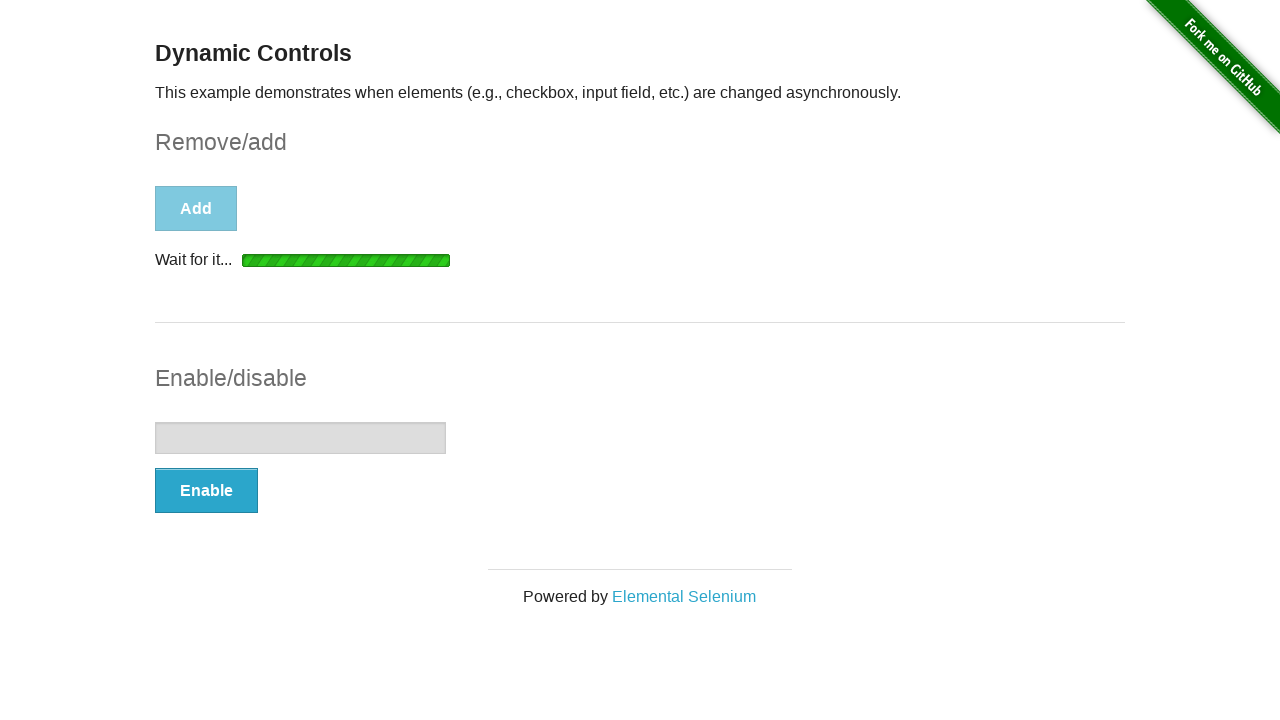

Clicked Enable button to enable text input field at (206, 491) on button[onclick='swapInput()']
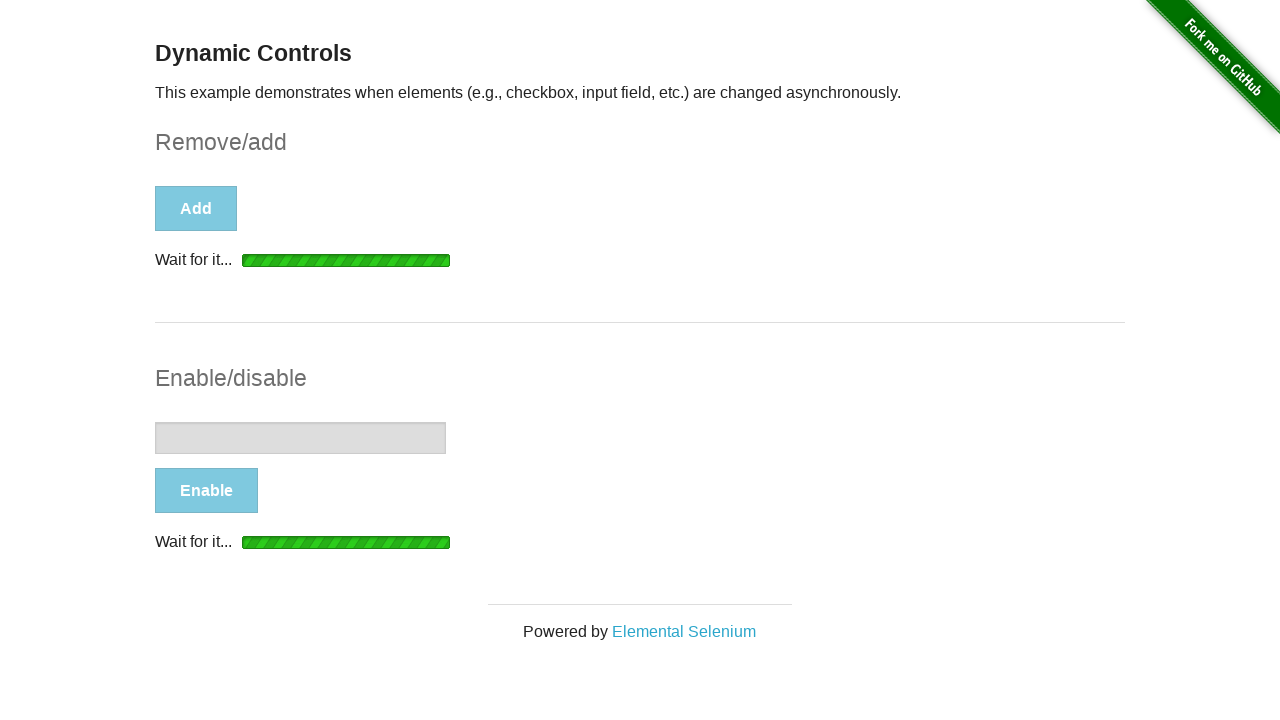

Text input field is now enabled
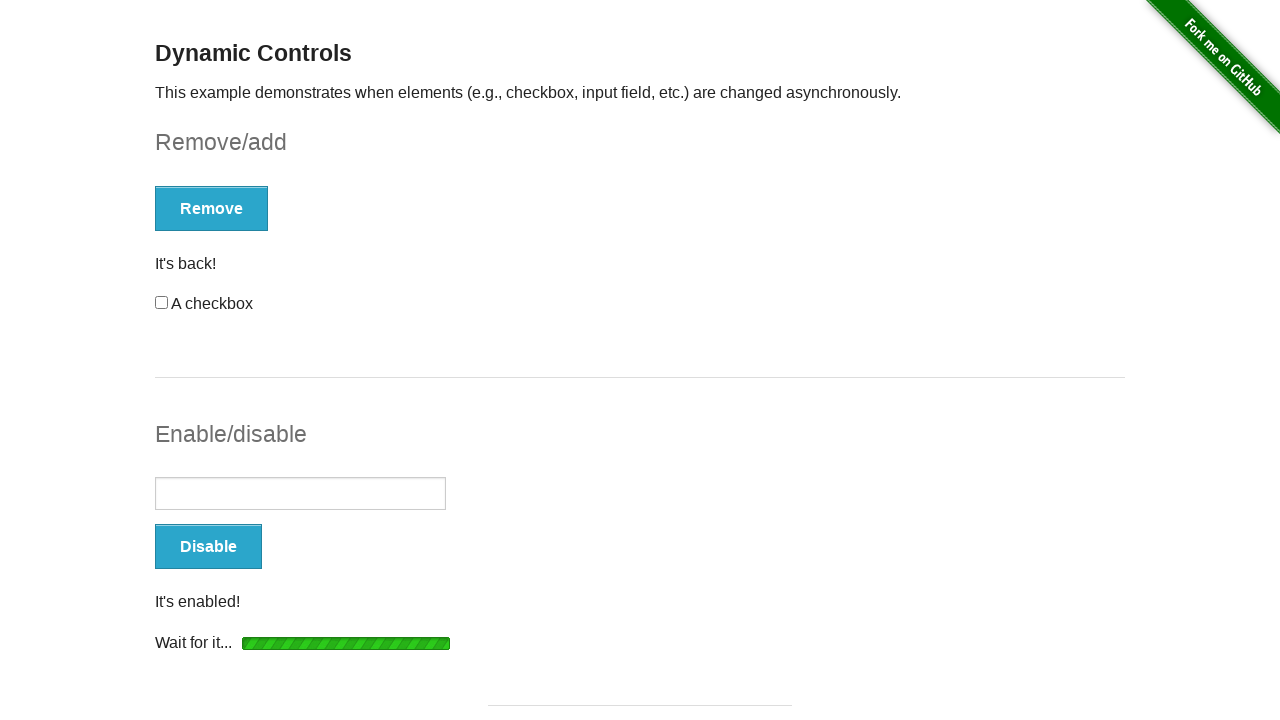

Typed 'Prueba' in the text input field on input[type='text']
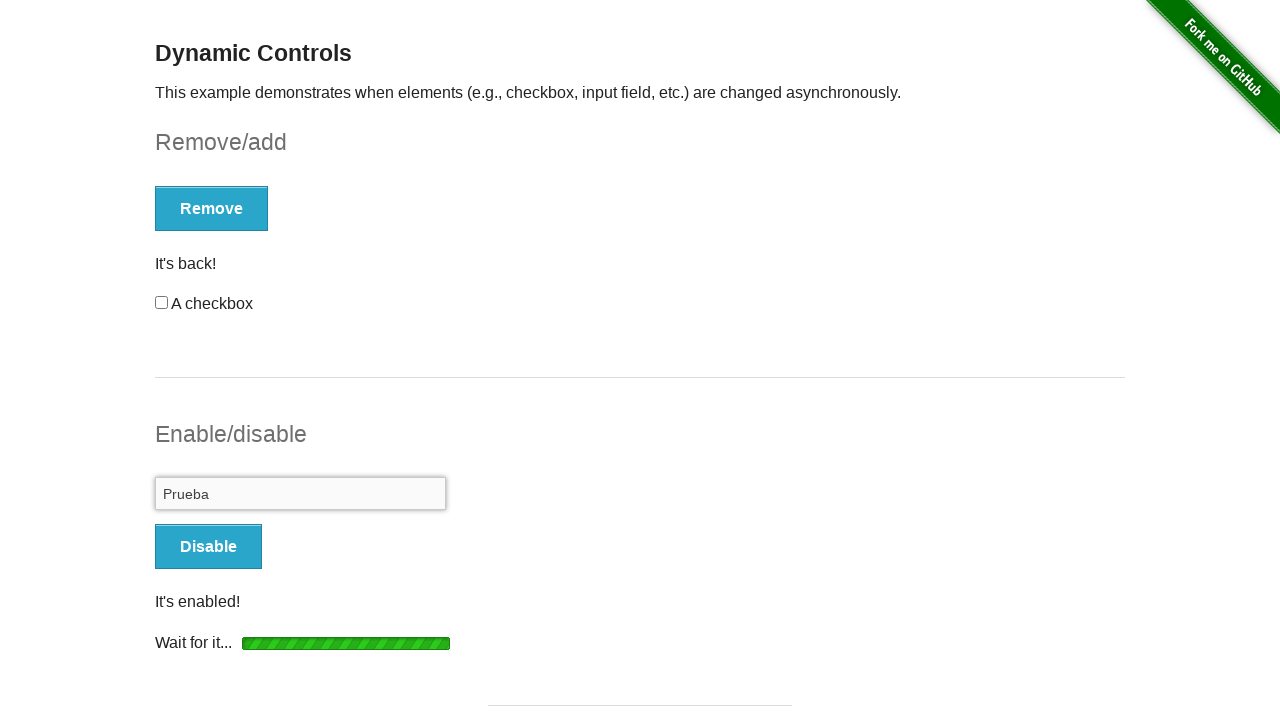

Clicked Disable button to disable text input field at (208, 546) on button[onclick='swapInput()']
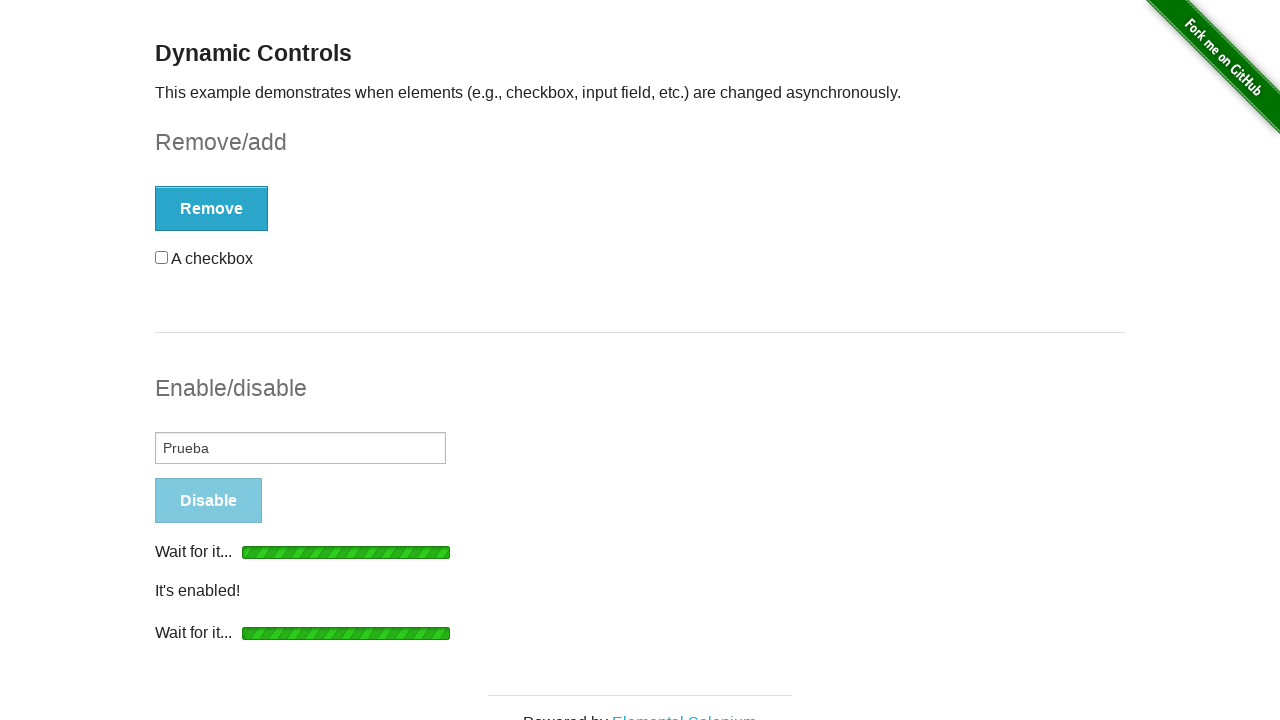

Enable button appeared again on the page
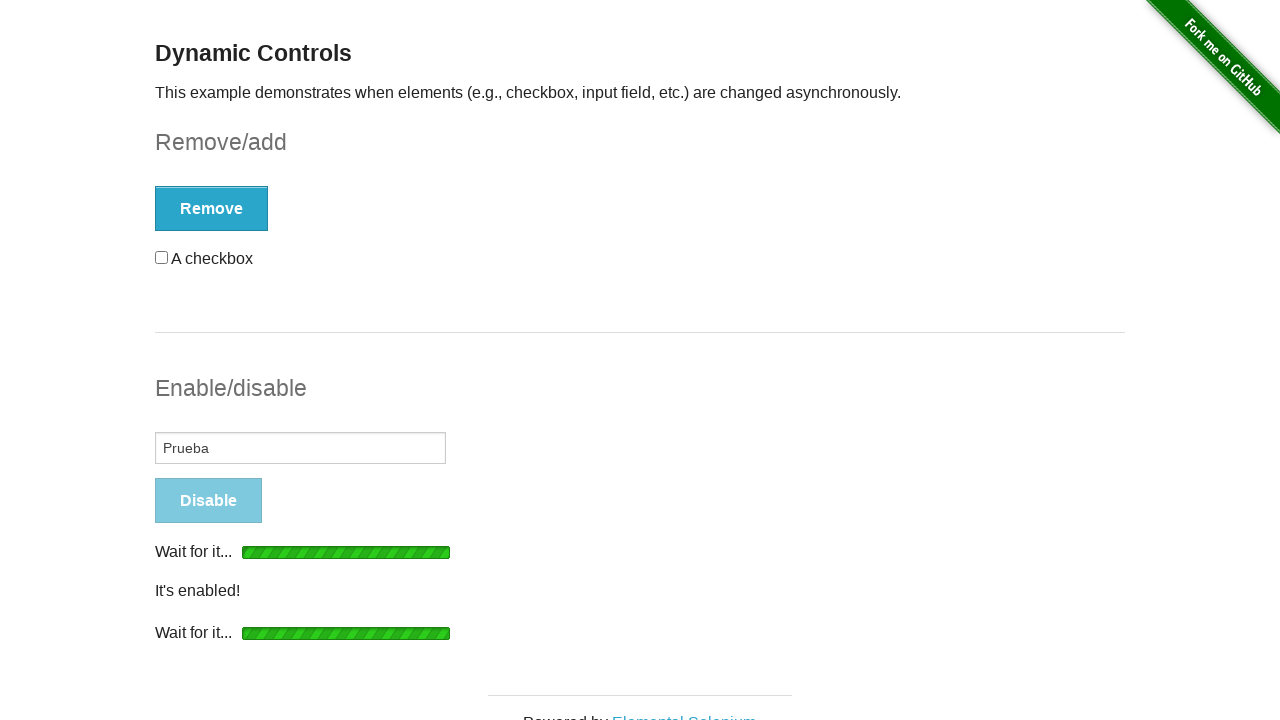

Clicked Enable button to enable text input field again at (206, 501) on button[onclick='swapInput()']
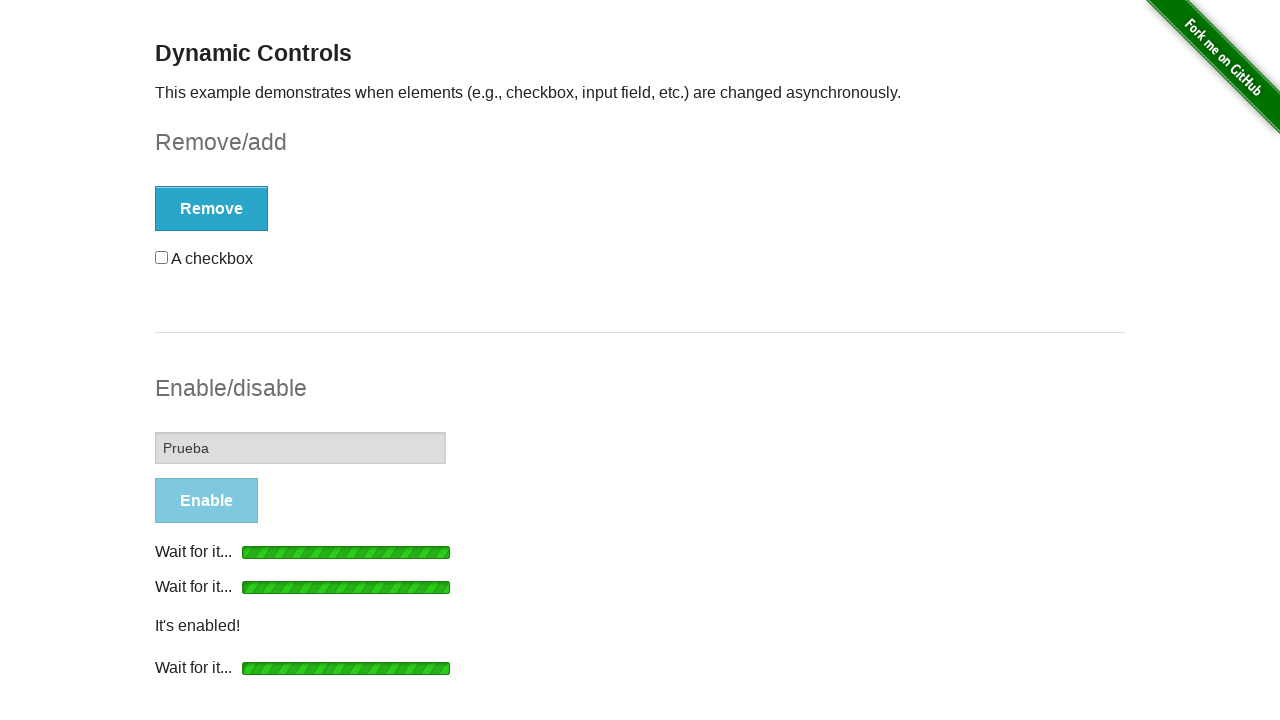

Text input field is enabled again
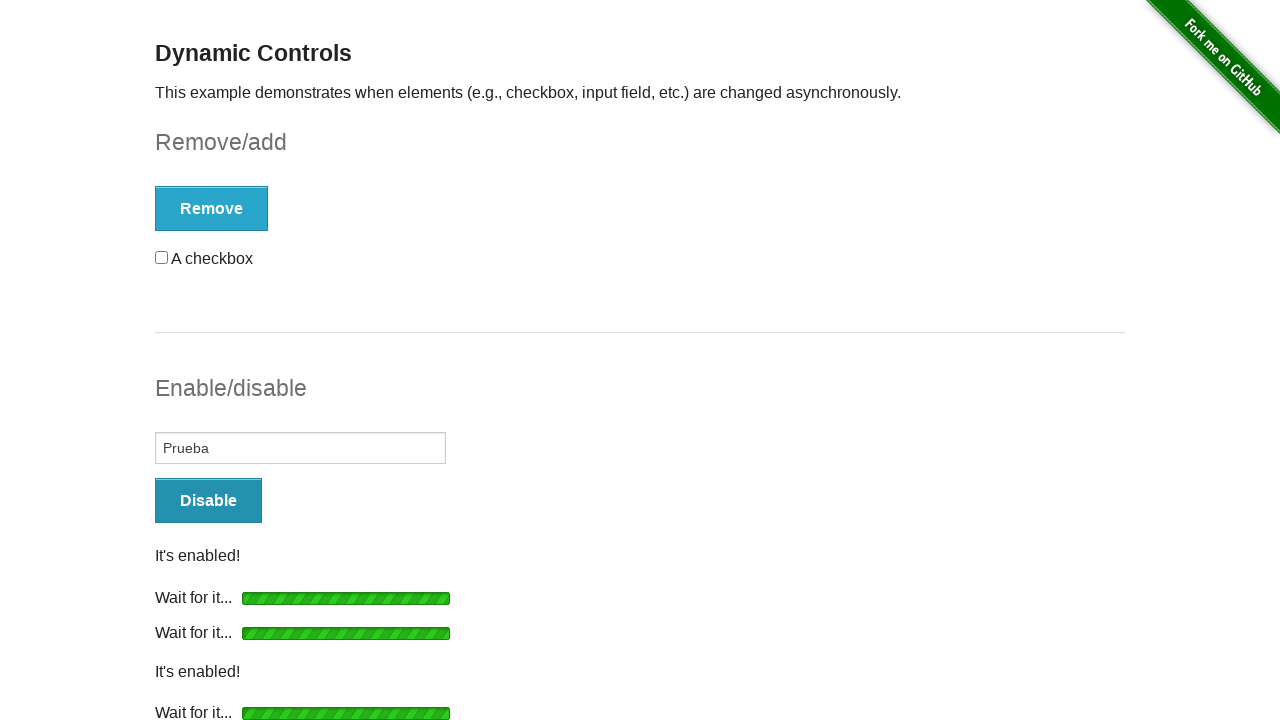

Typed 'Valida' in the text input field on input[type='text']
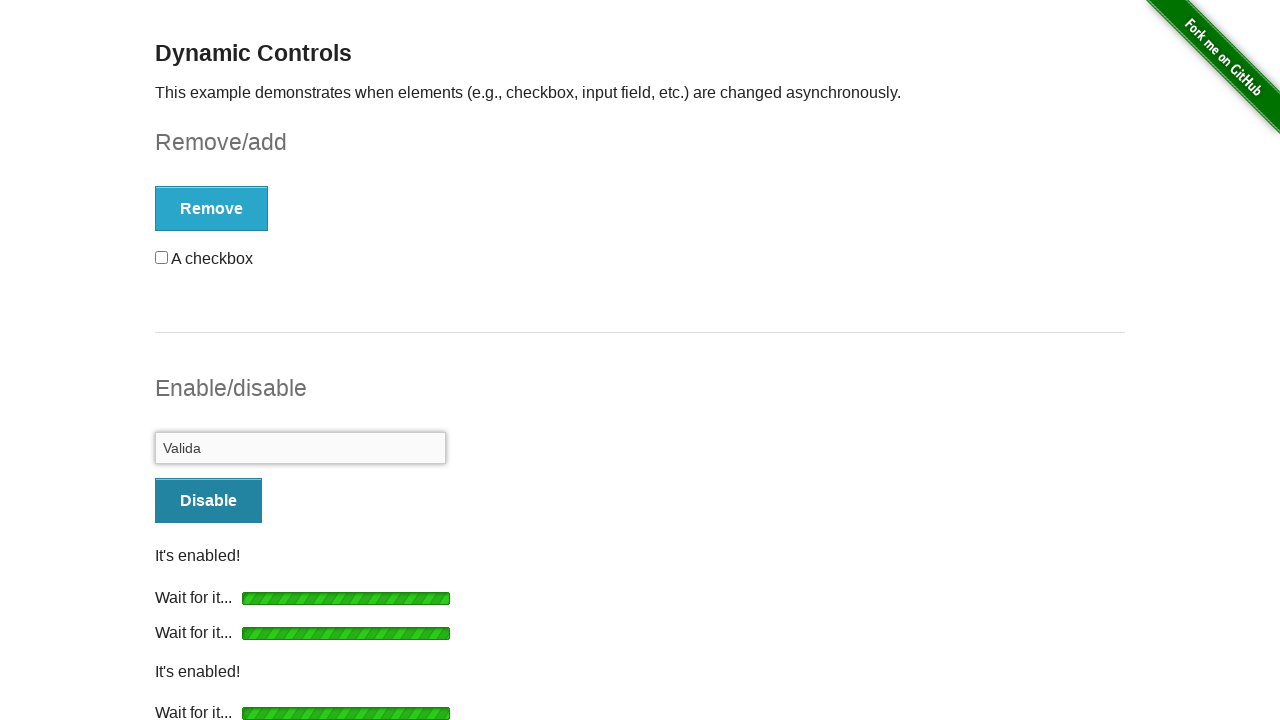

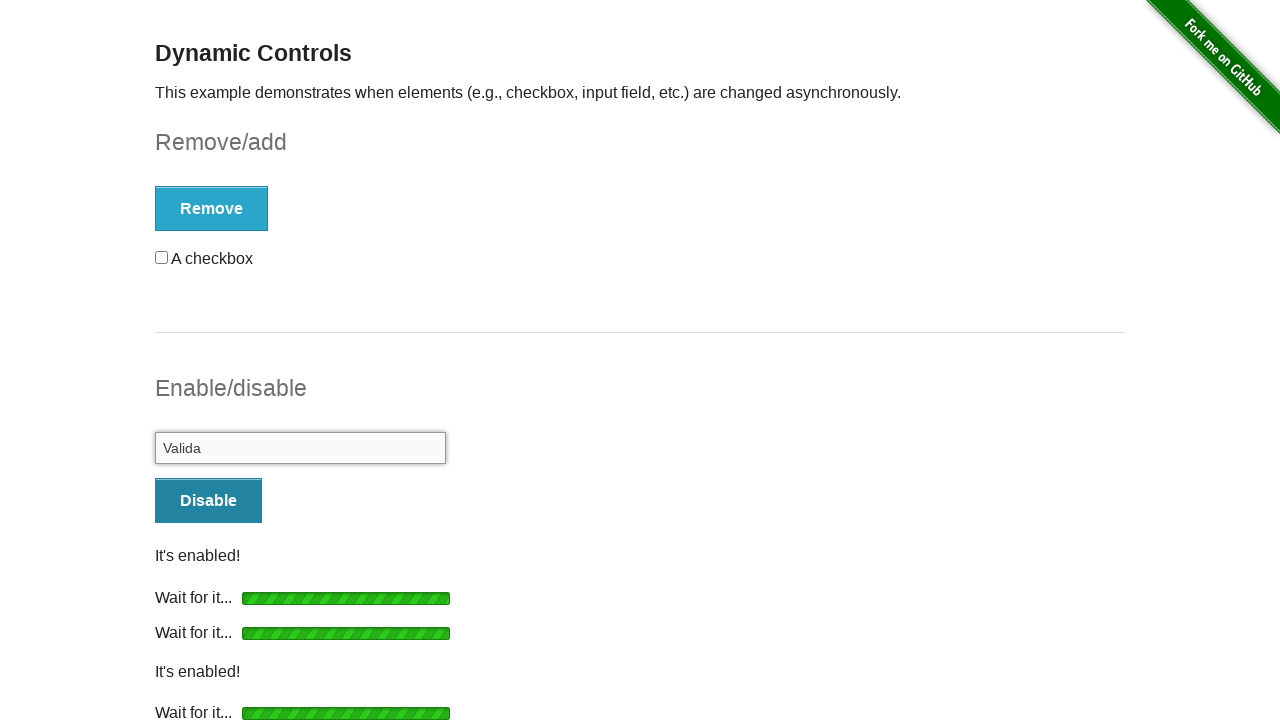